Tests hovering over a link element to display a tooltip and verifying the tooltip text

Starting URL: https://demoqa.com/tool-tips

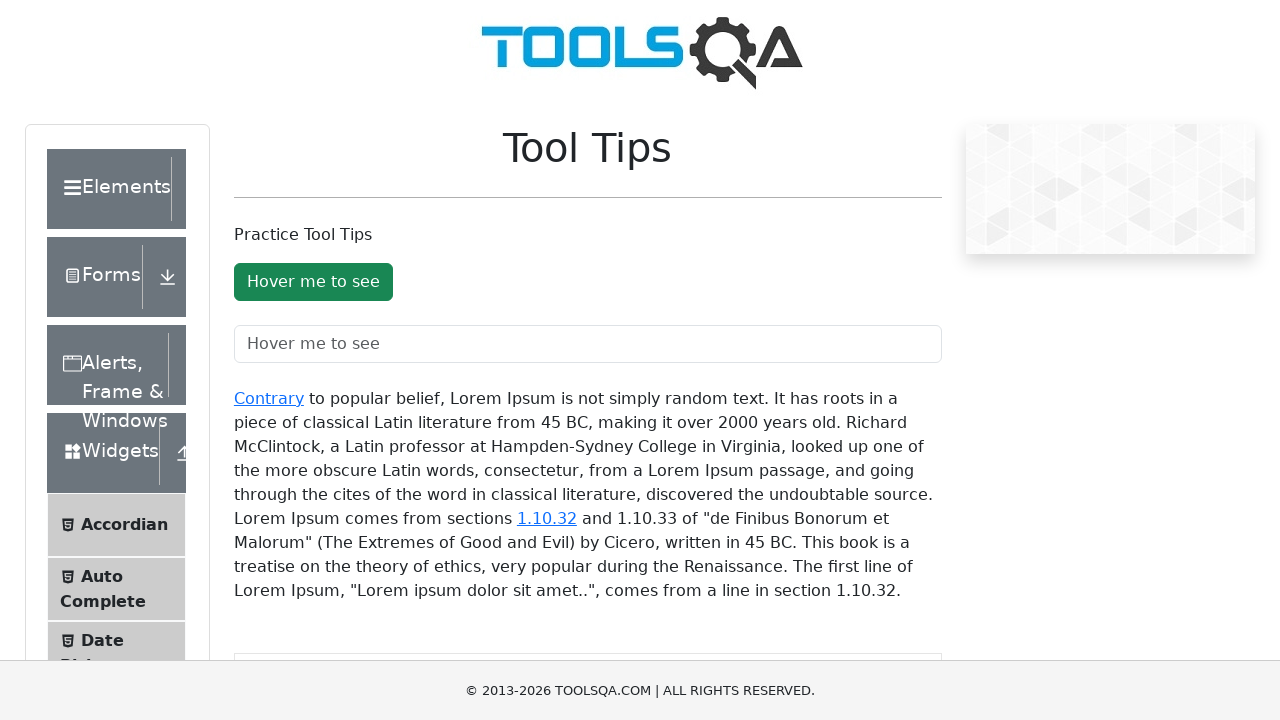

Hovered over the 'Contrary' link to trigger tooltip at (269, 398) on xpath=//a[text()='Contrary']
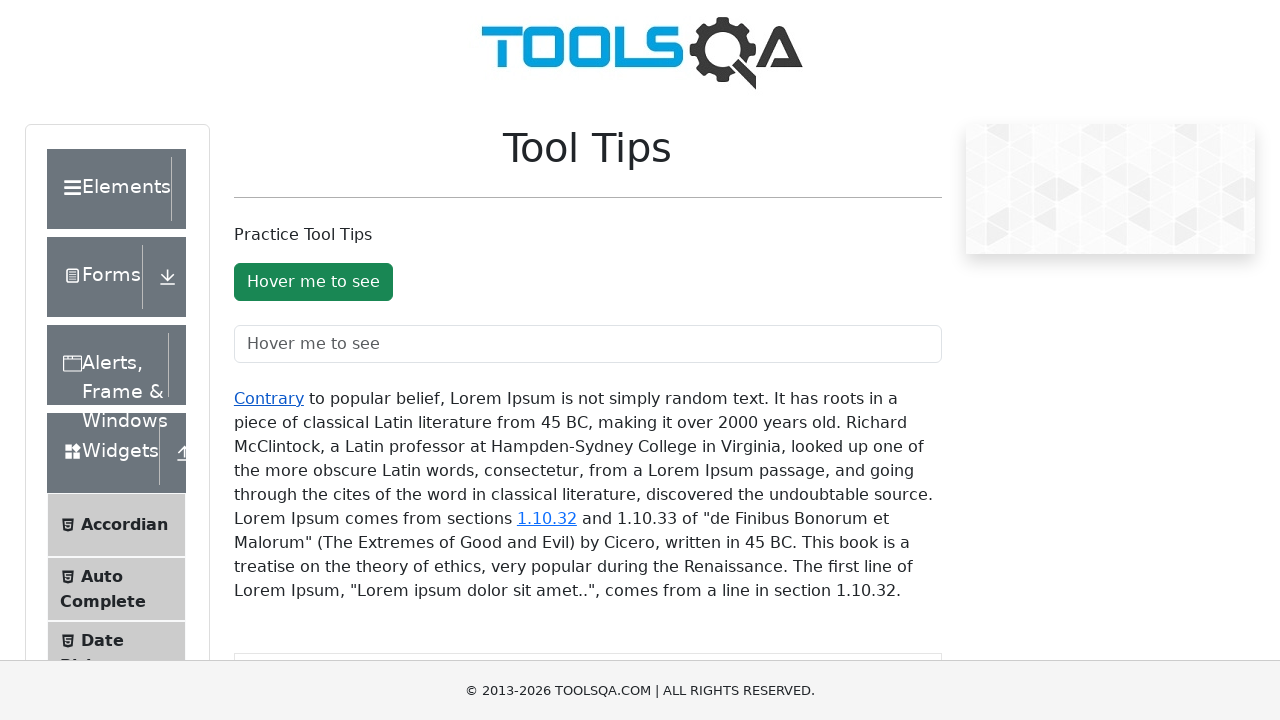

Tooltip appeared and is visible
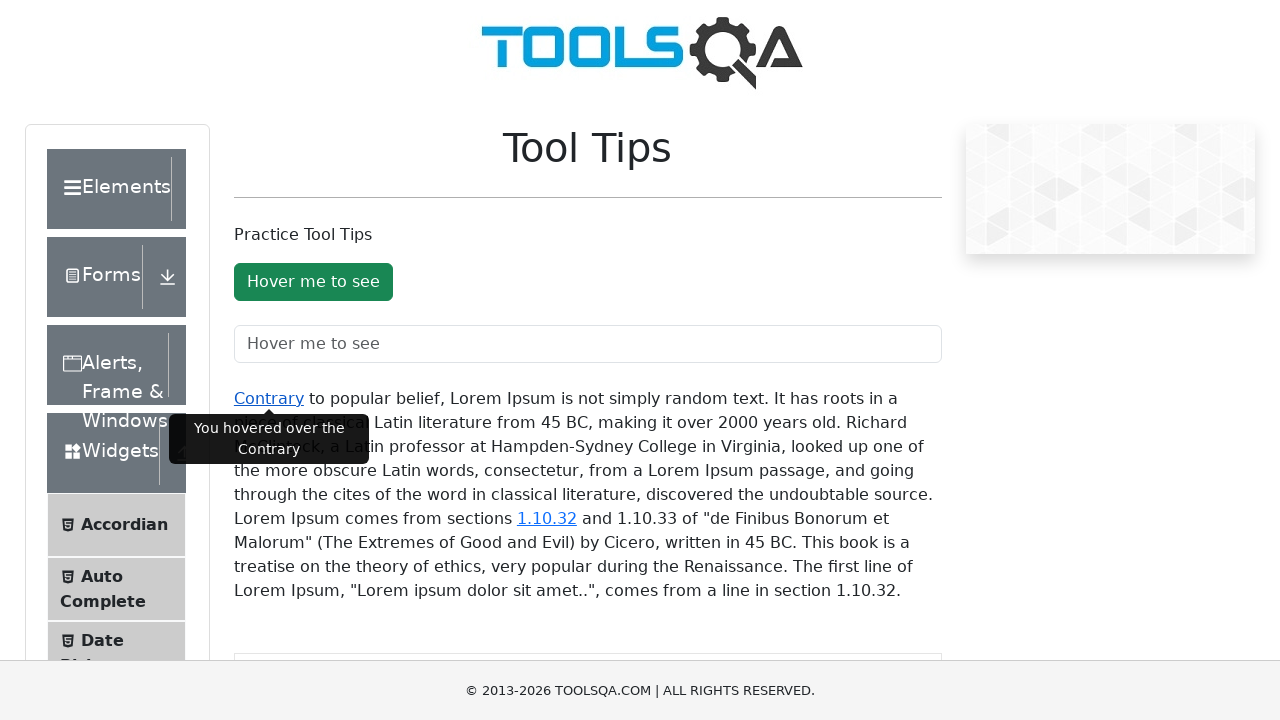

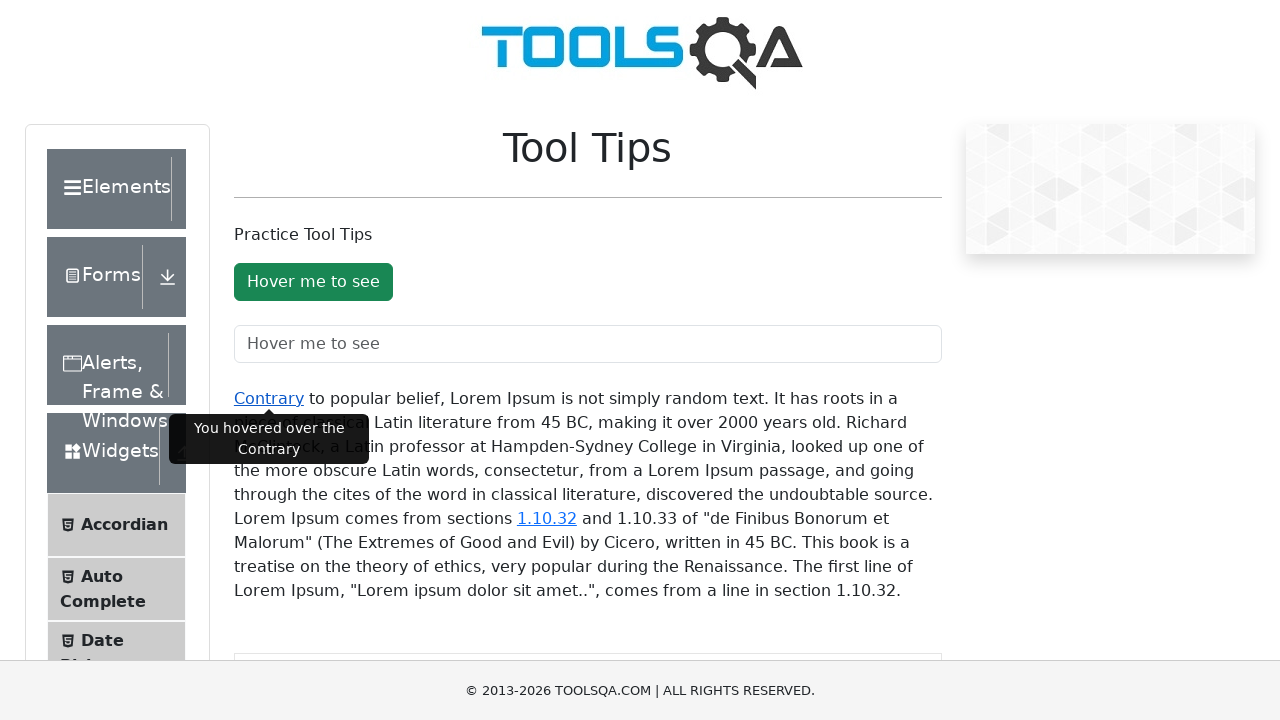